Tests editing a todo item by double-clicking and changing its text

Starting URL: https://demo.playwright.dev/todomvc

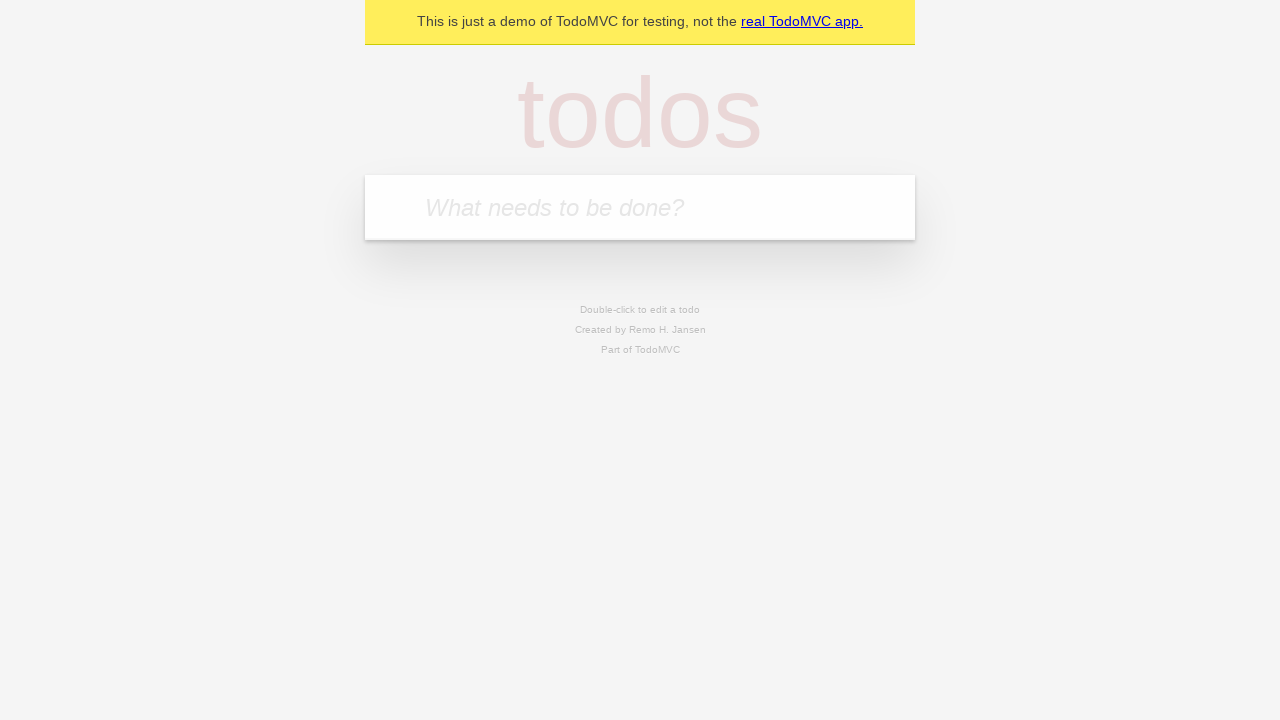

Filled todo input field with 'buy some cheese' on internal:attr=[placeholder="What needs to be done?"i]
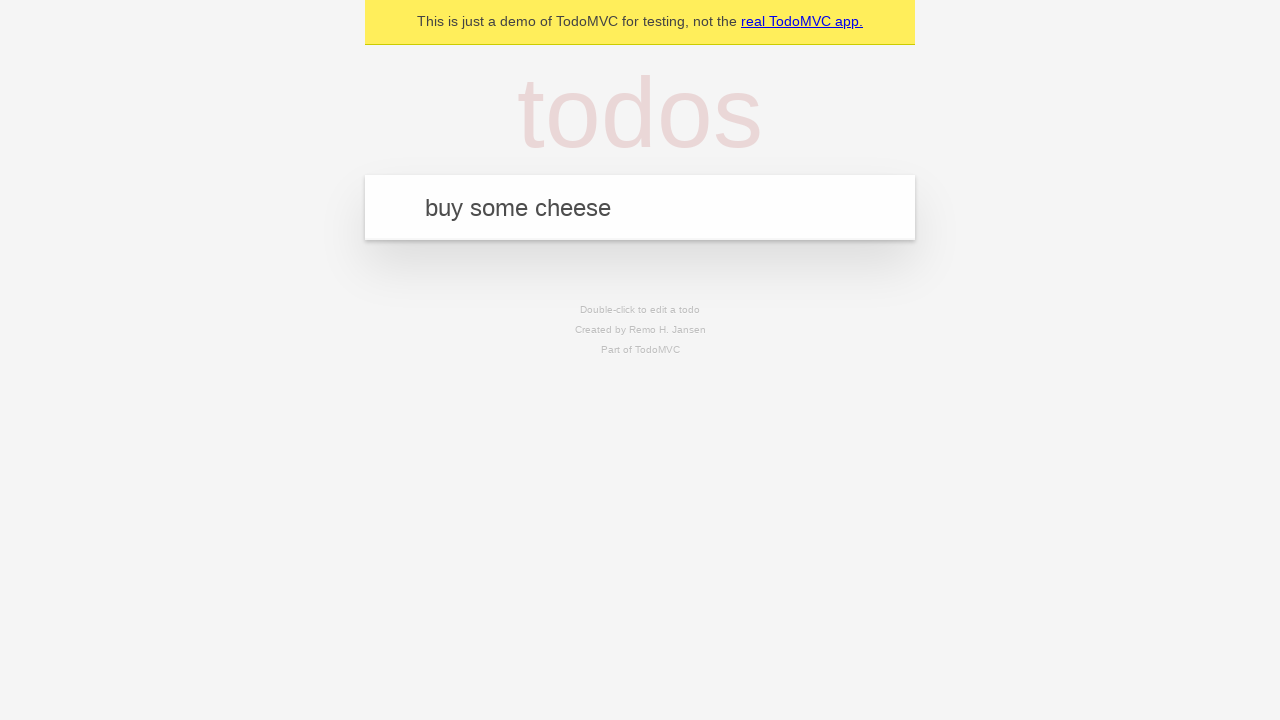

Pressed Enter to create todo 'buy some cheese' on internal:attr=[placeholder="What needs to be done?"i]
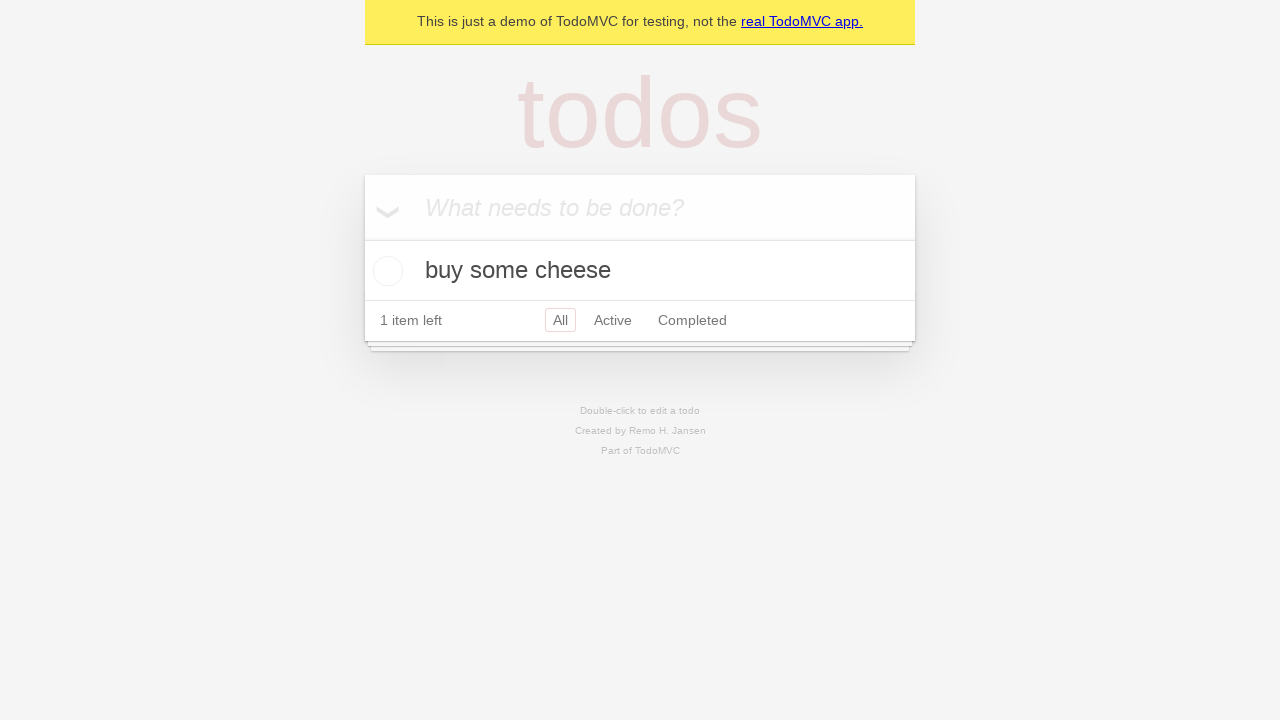

Filled todo input field with 'feed the cat' on internal:attr=[placeholder="What needs to be done?"i]
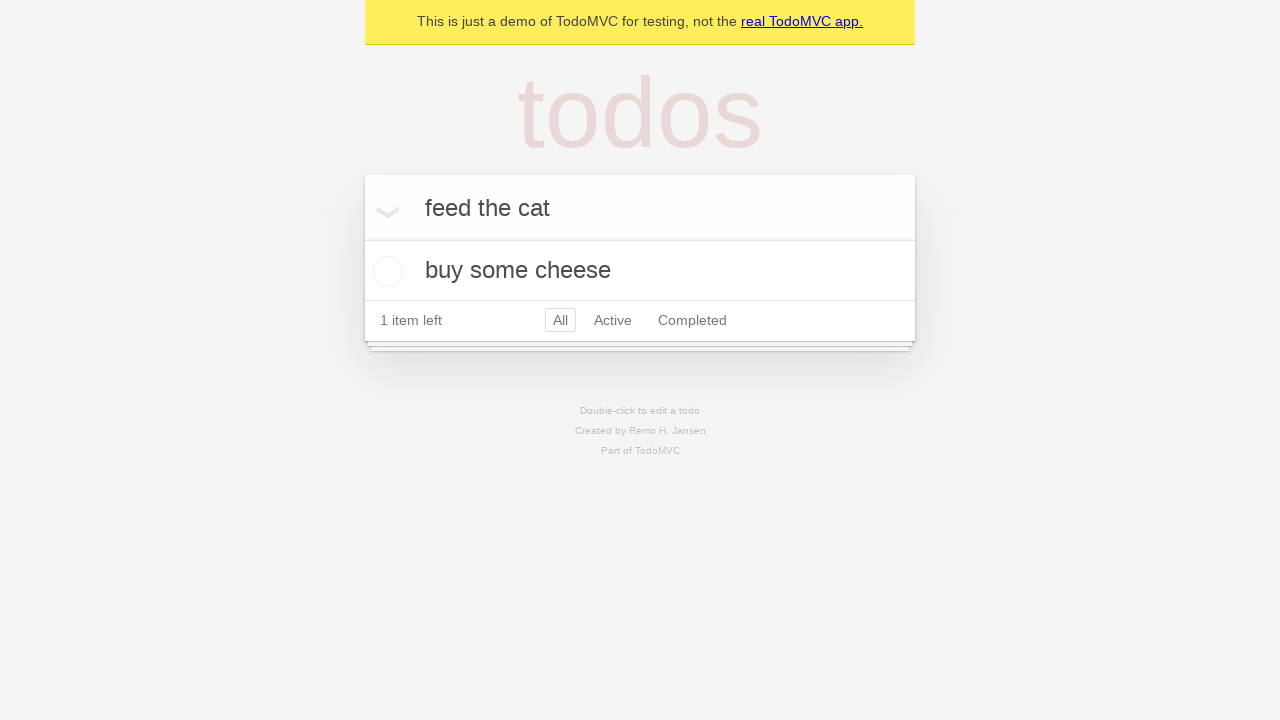

Pressed Enter to create todo 'feed the cat' on internal:attr=[placeholder="What needs to be done?"i]
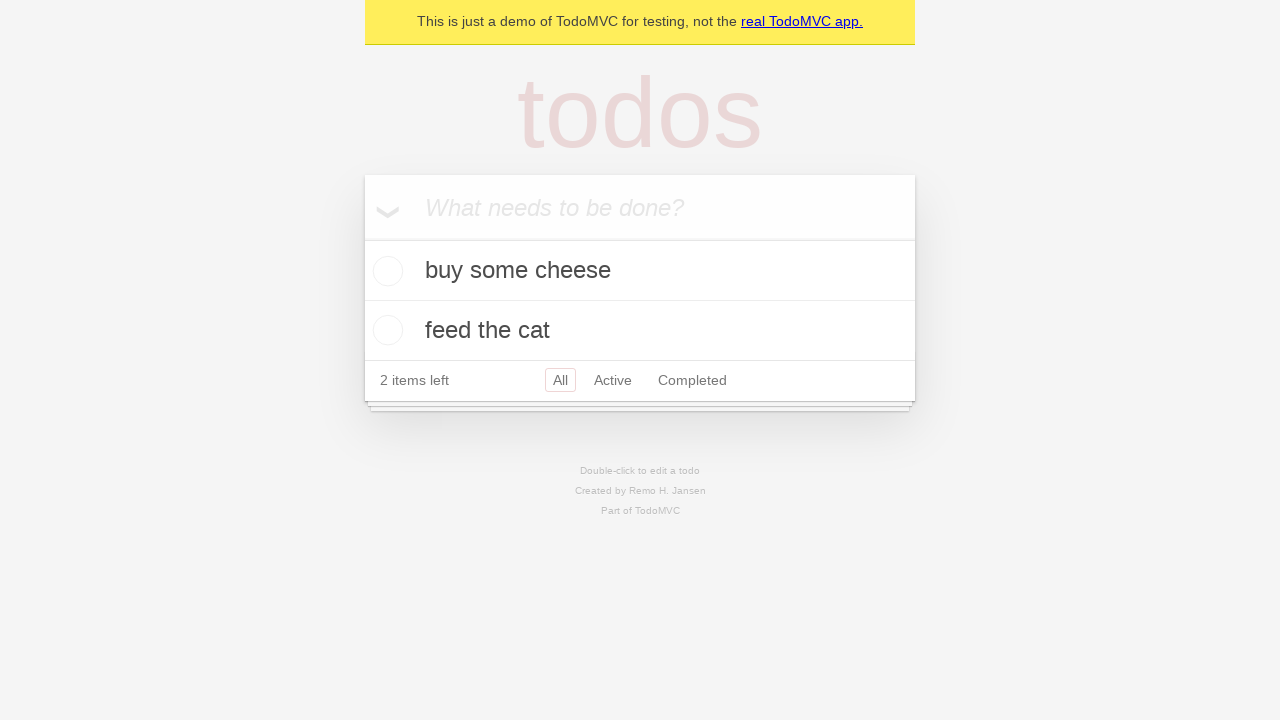

Filled todo input field with 'book a doctors appointment' on internal:attr=[placeholder="What needs to be done?"i]
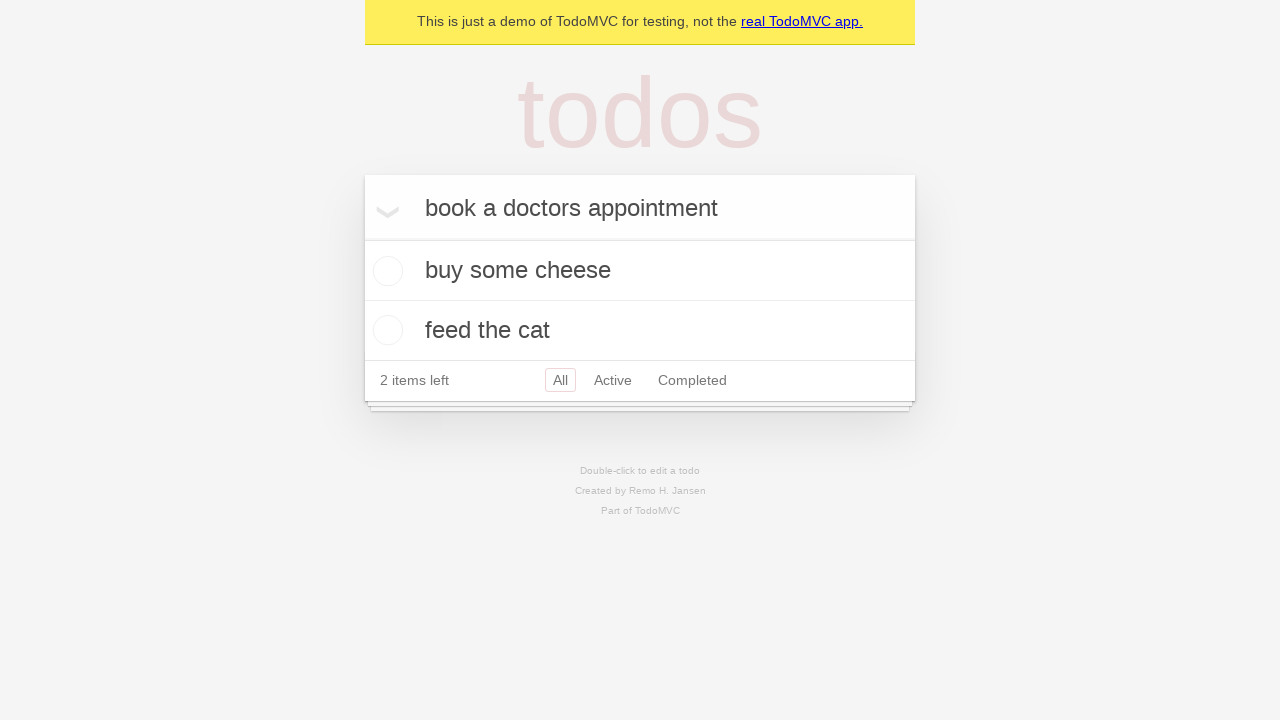

Pressed Enter to create todo 'book a doctors appointment' on internal:attr=[placeholder="What needs to be done?"i]
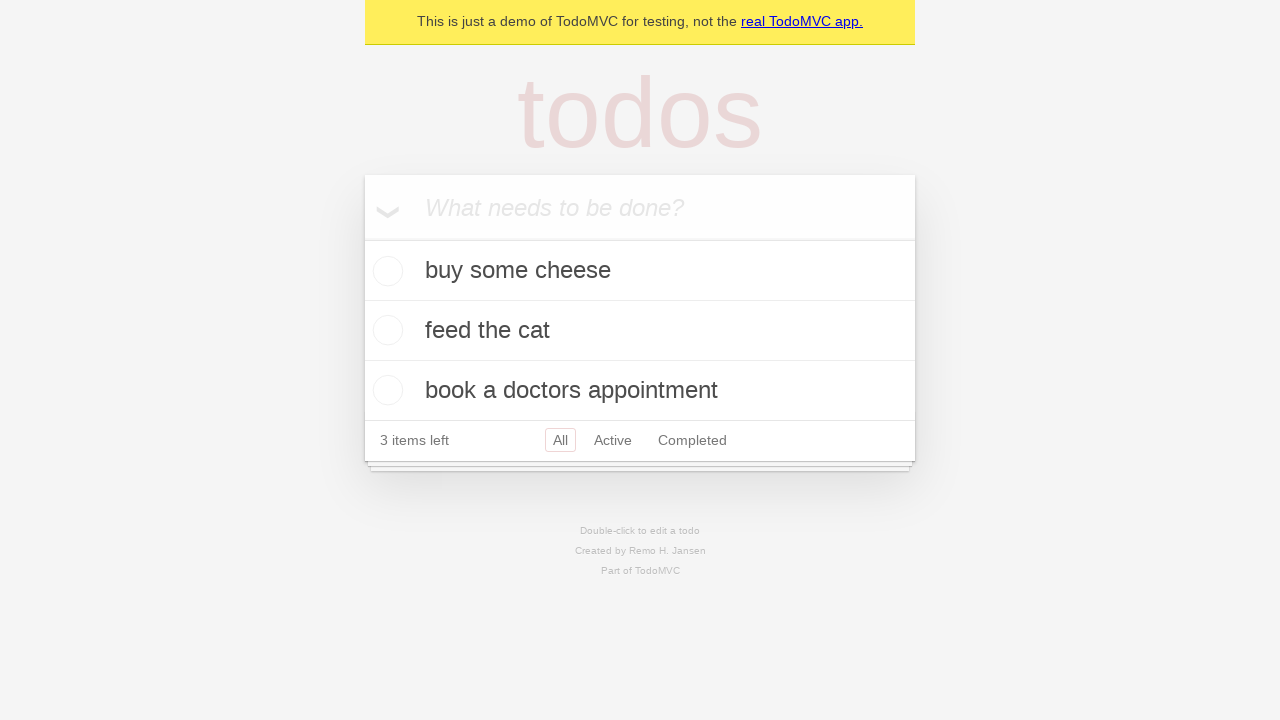

Waited for all 3 todos to load
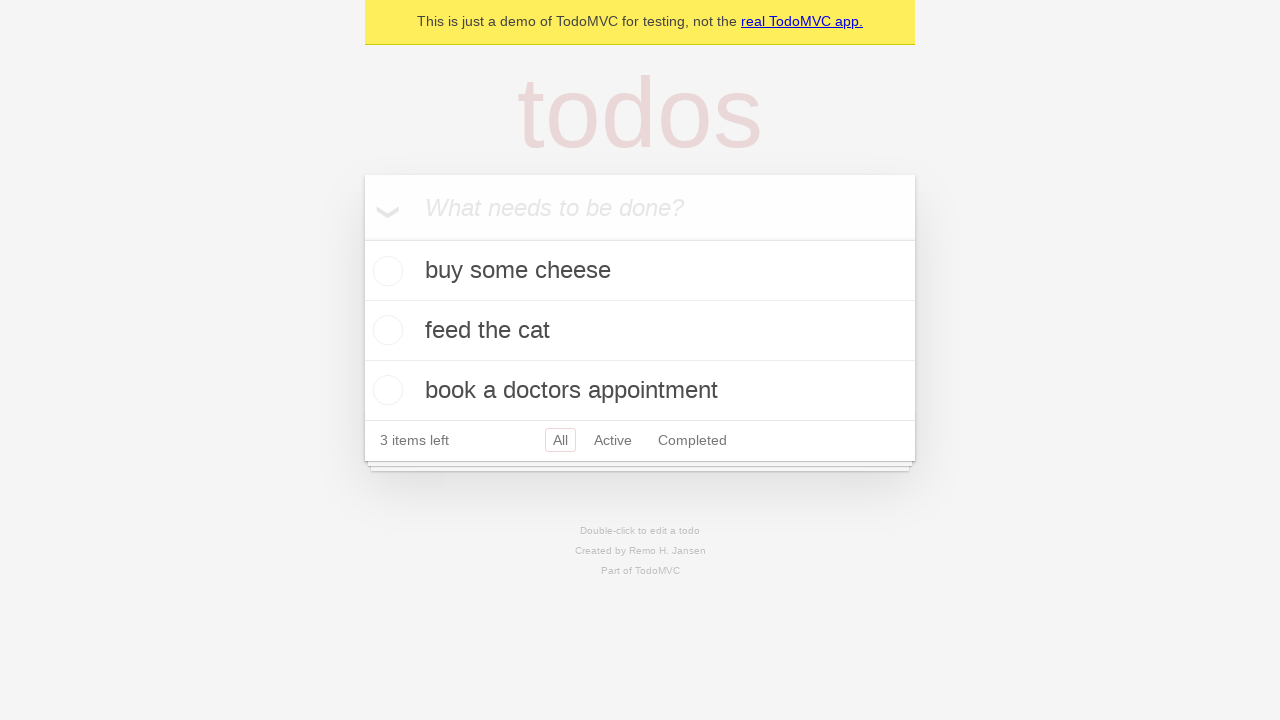

Double-clicked second todo item to enter edit mode at (640, 331) on internal:testid=[data-testid="todo-item"s] >> nth=1
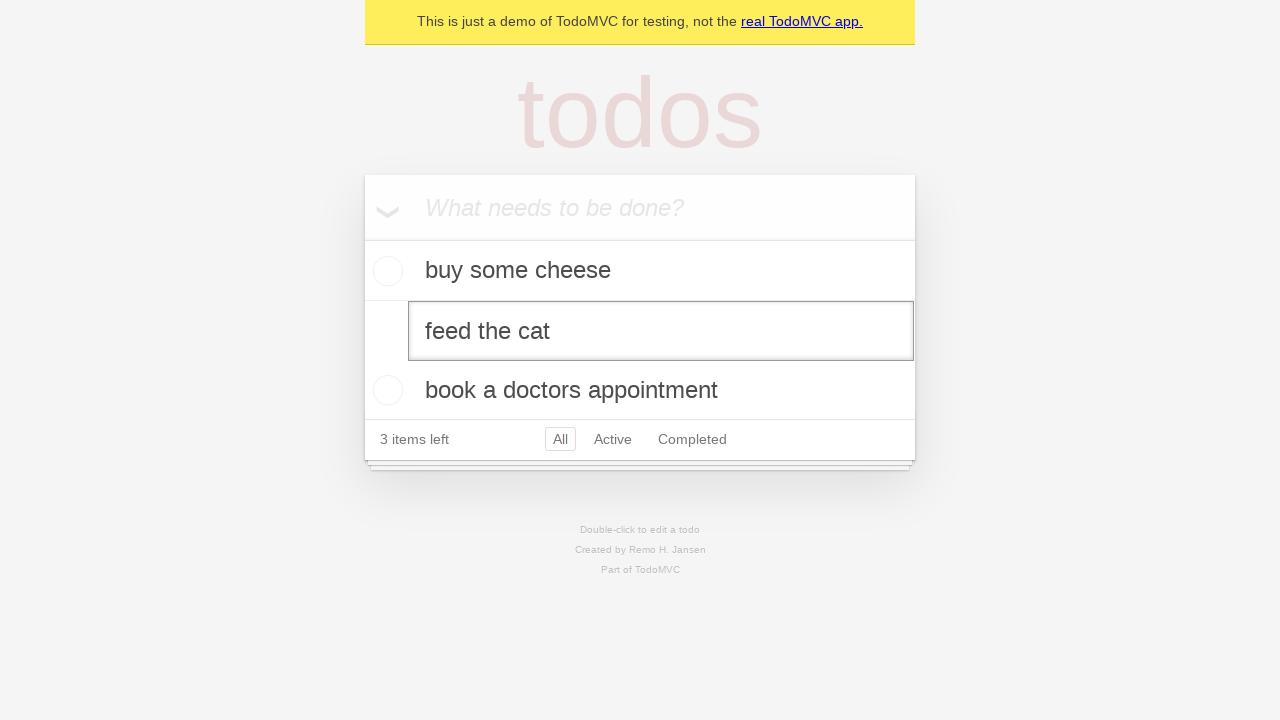

Changed todo text to 'buy some sausages' on internal:testid=[data-testid="todo-item"s] >> nth=1 >> internal:role=textbox[nam
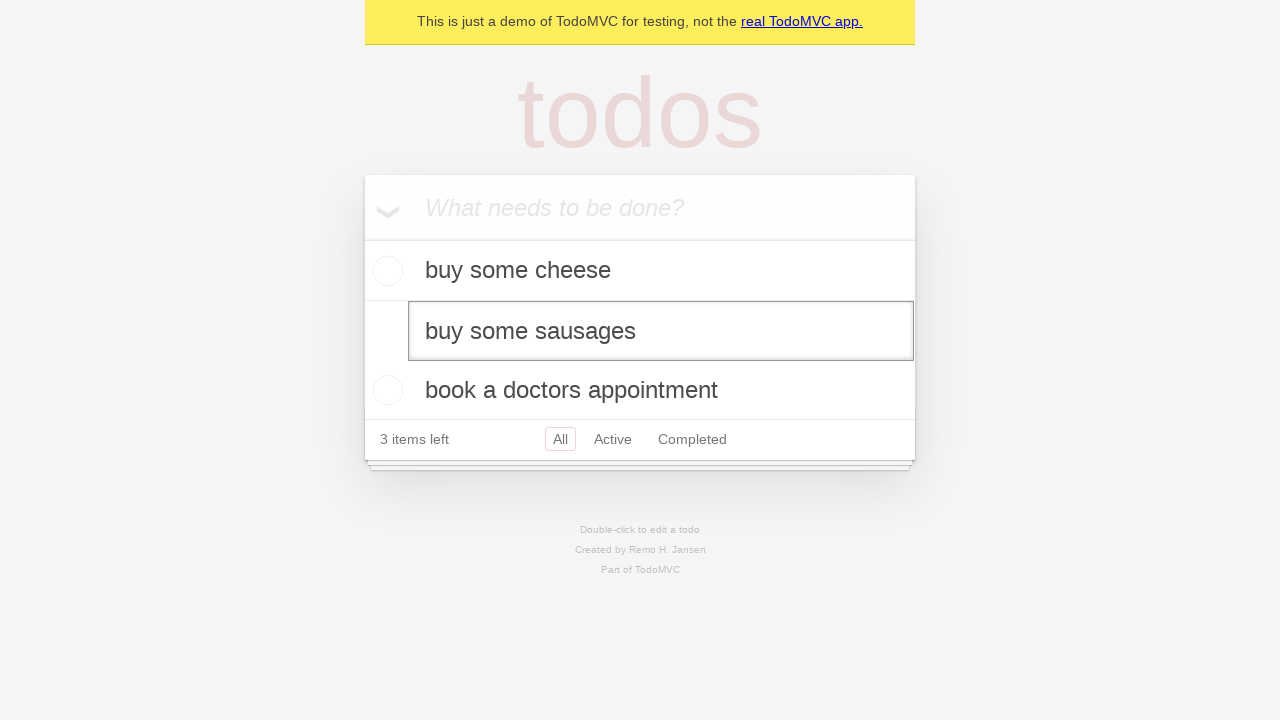

Pressed Enter to save edited todo on internal:testid=[data-testid="todo-item"s] >> nth=1 >> internal:role=textbox[nam
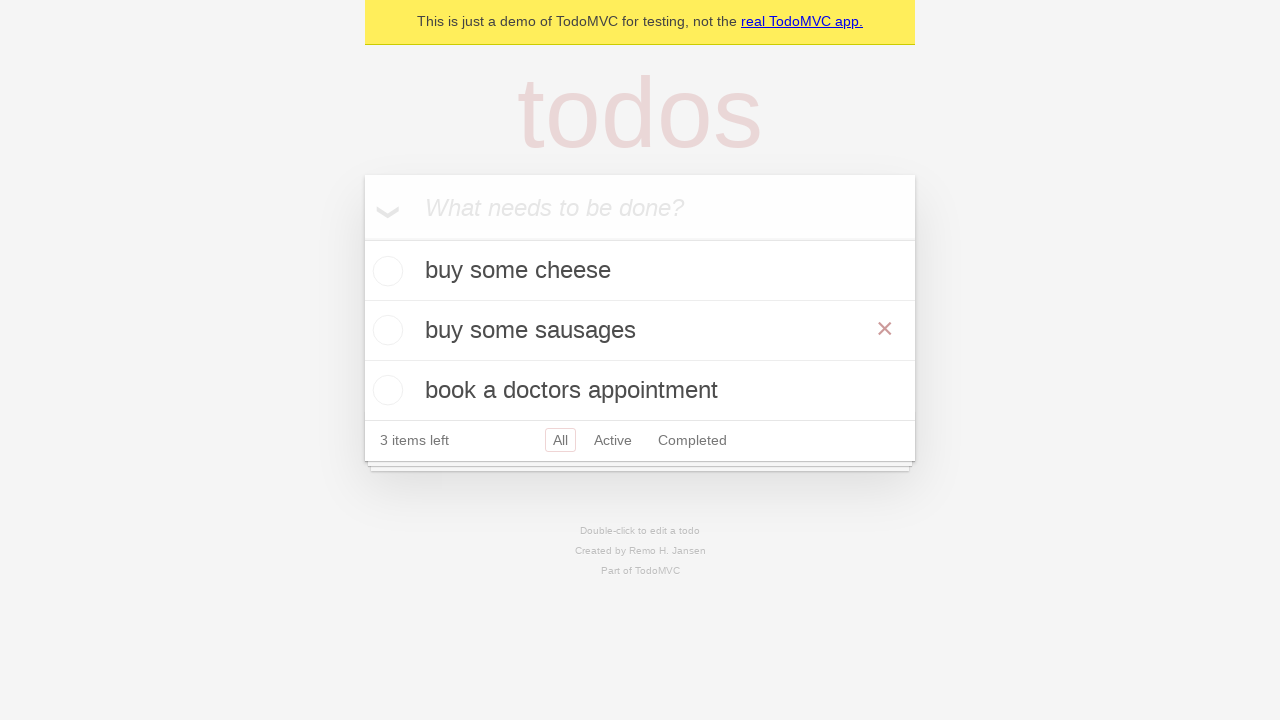

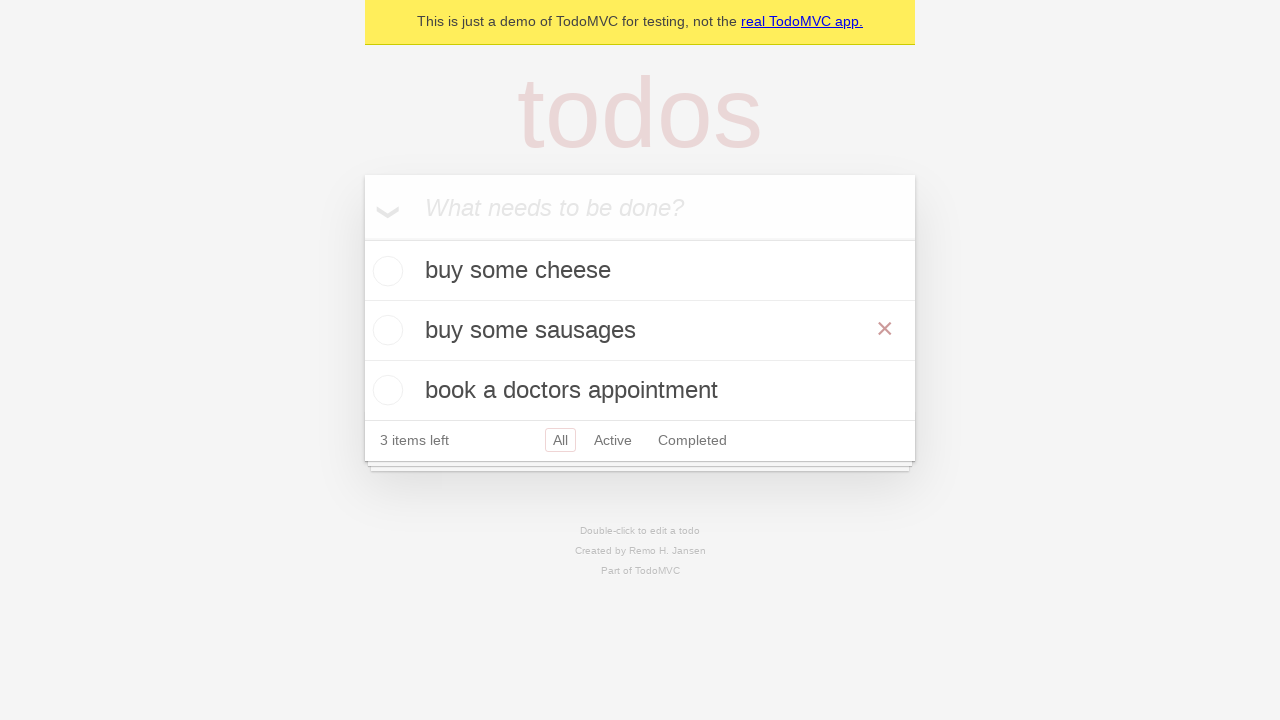